Tests checkbox selection for Senior Citizen discount and incrementing adult passenger count on a flight booking practice page. Verifies the checkbox can be selected and that clicking the increment button 3 times results in "4 Adult" being displayed.

Starting URL: https://rahulshettyacademy.com/dropdownsPractise/#

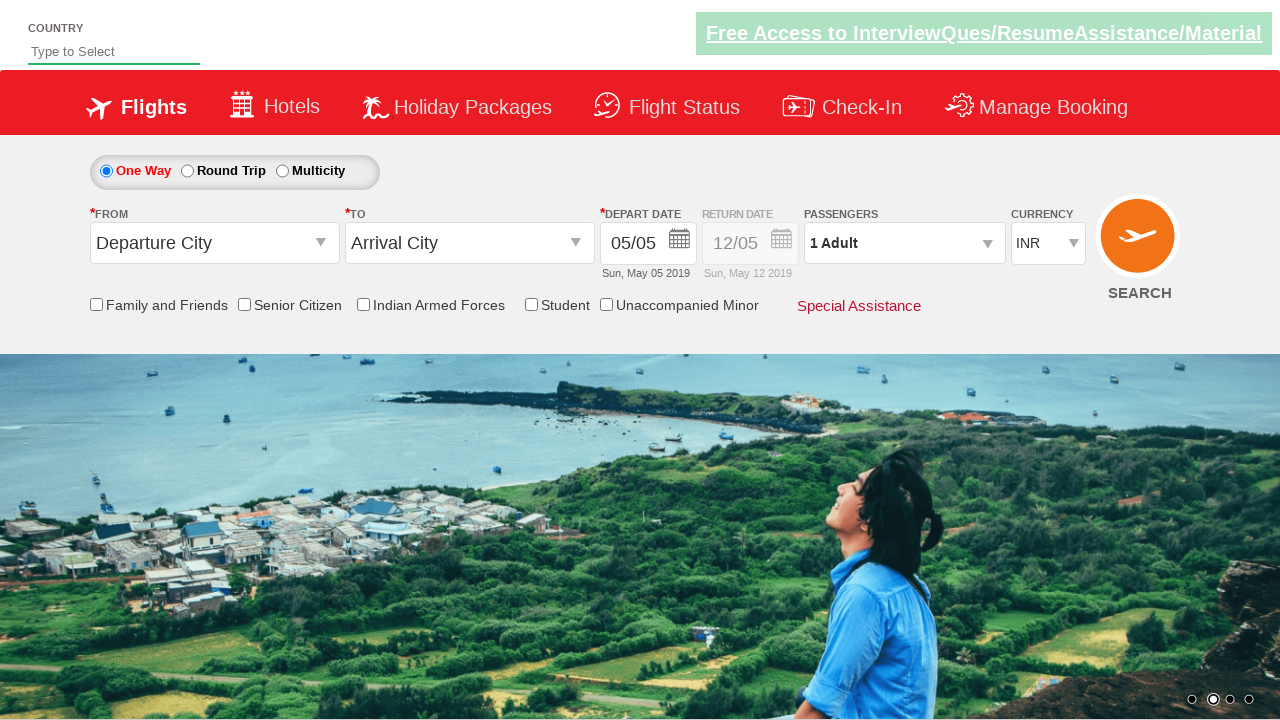

Verified Senior Citizen checkbox is not initially selected
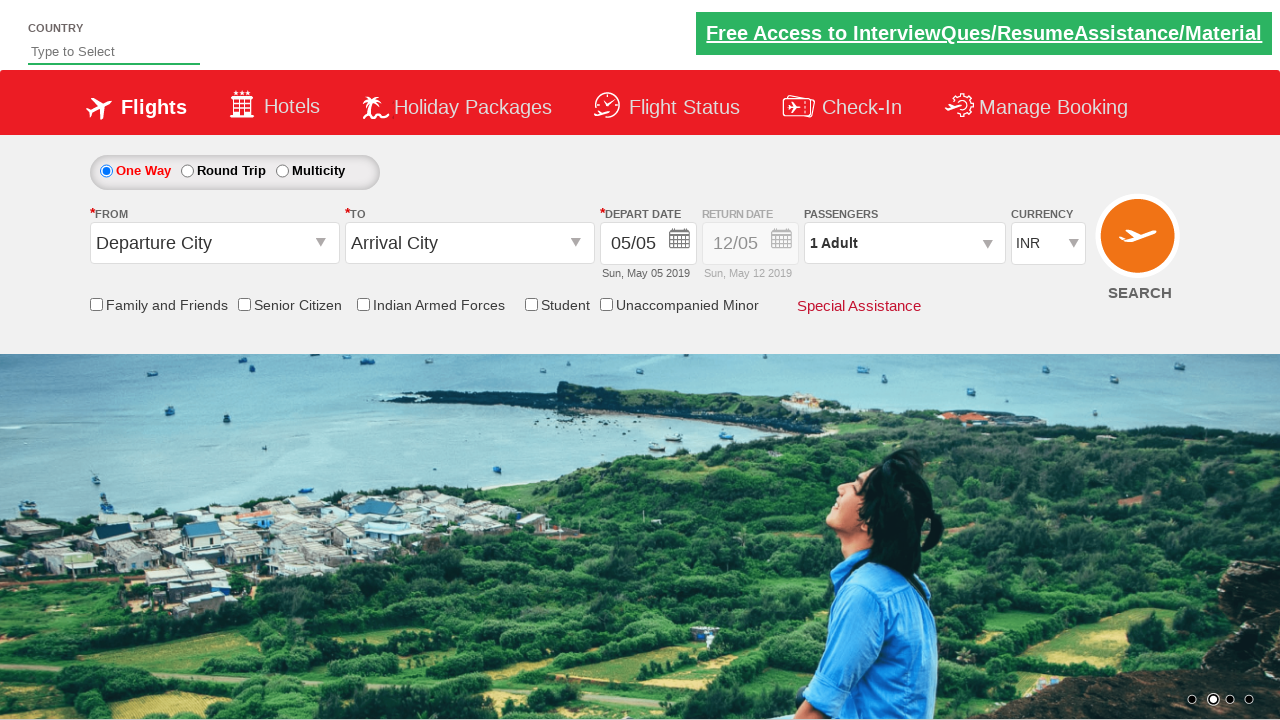

Clicked Senior Citizen discount checkbox at (244, 304) on input[id*='SeniorCitizenDiscount']
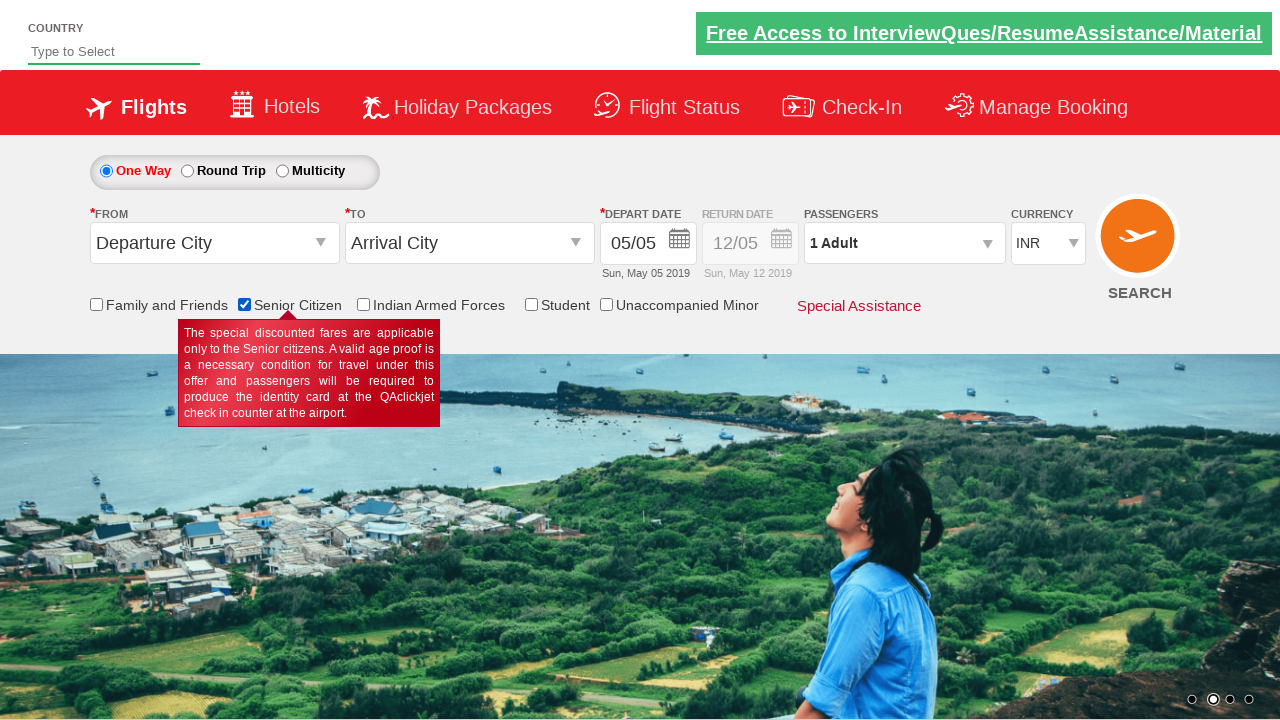

Verified Senior Citizen checkbox is now selected
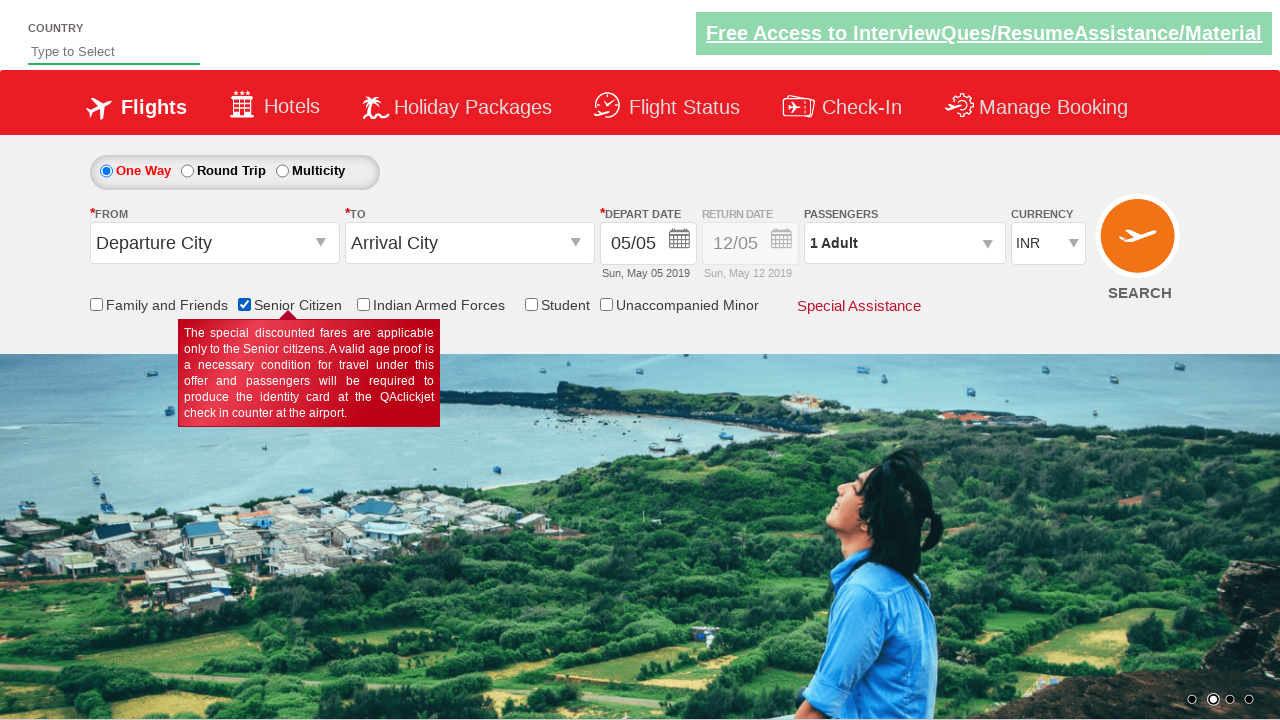

Clicked passenger info dropdown to open it at (904, 243) on #divpaxinfo
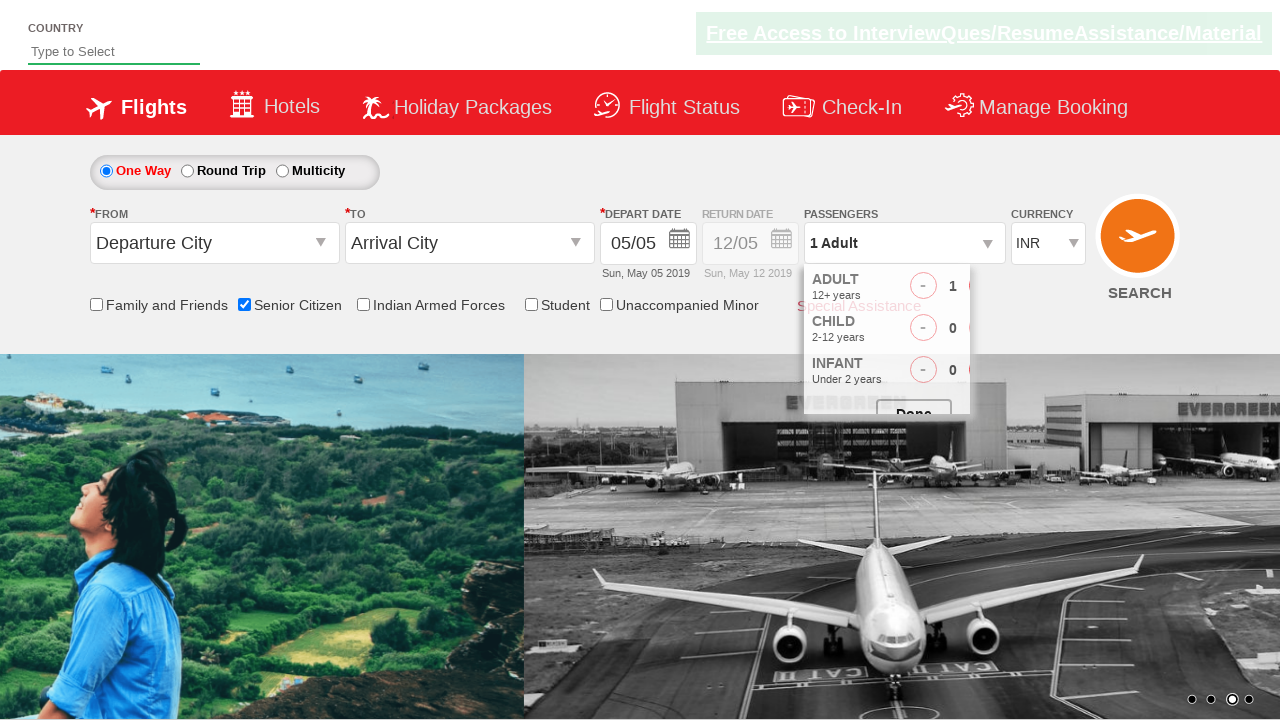

Waited for dropdown to be visible
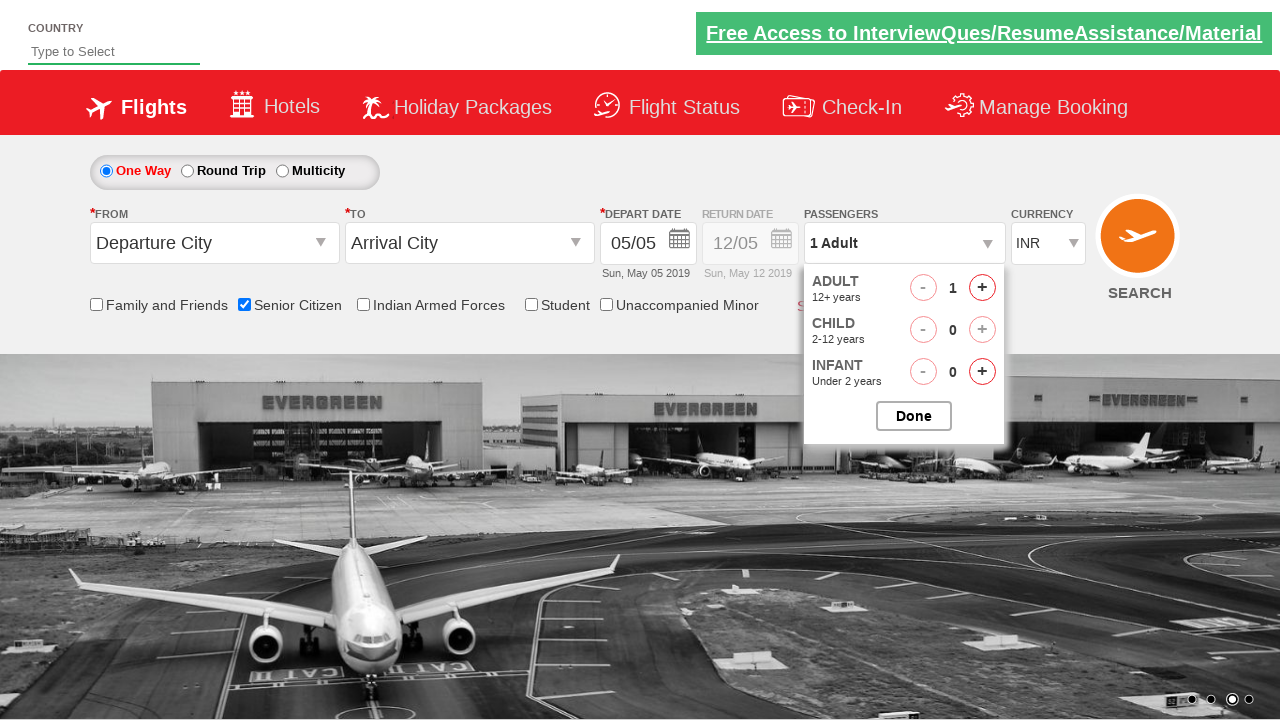

Clicked increment adult button (iteration 1 of 3) at (982, 288) on #hrefIncAdt
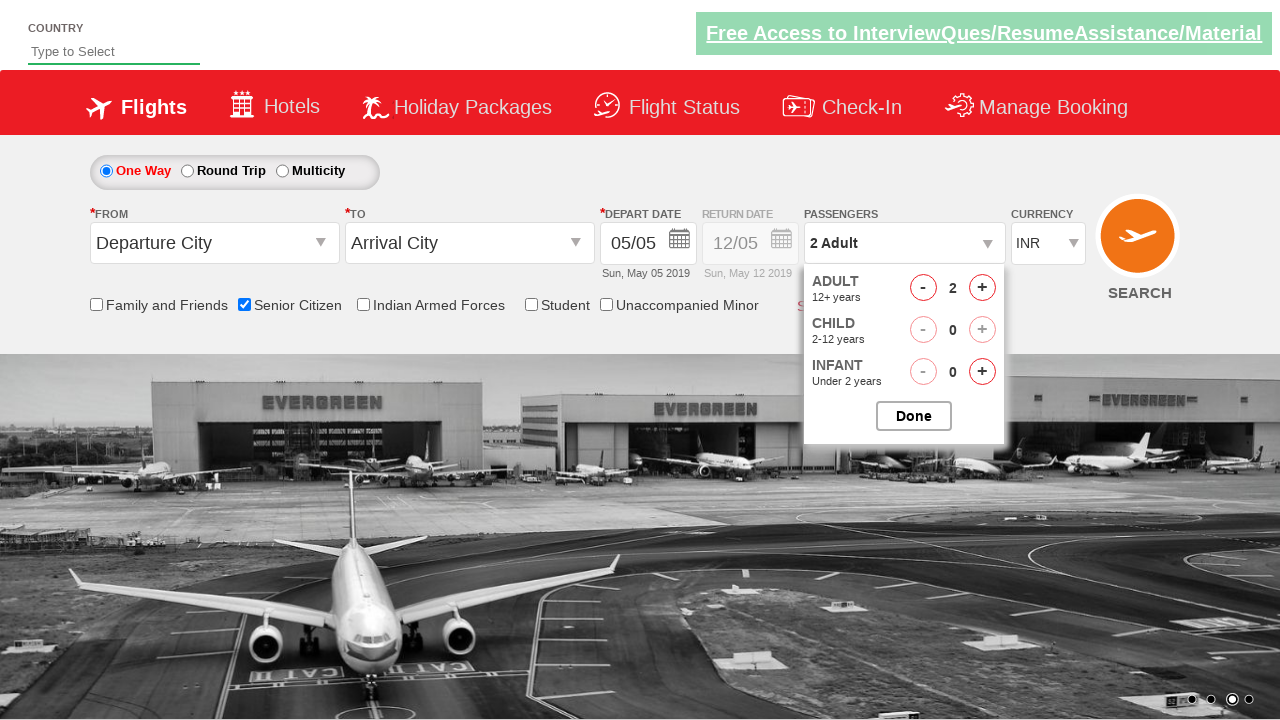

Clicked increment adult button (iteration 2 of 3) at (982, 288) on #hrefIncAdt
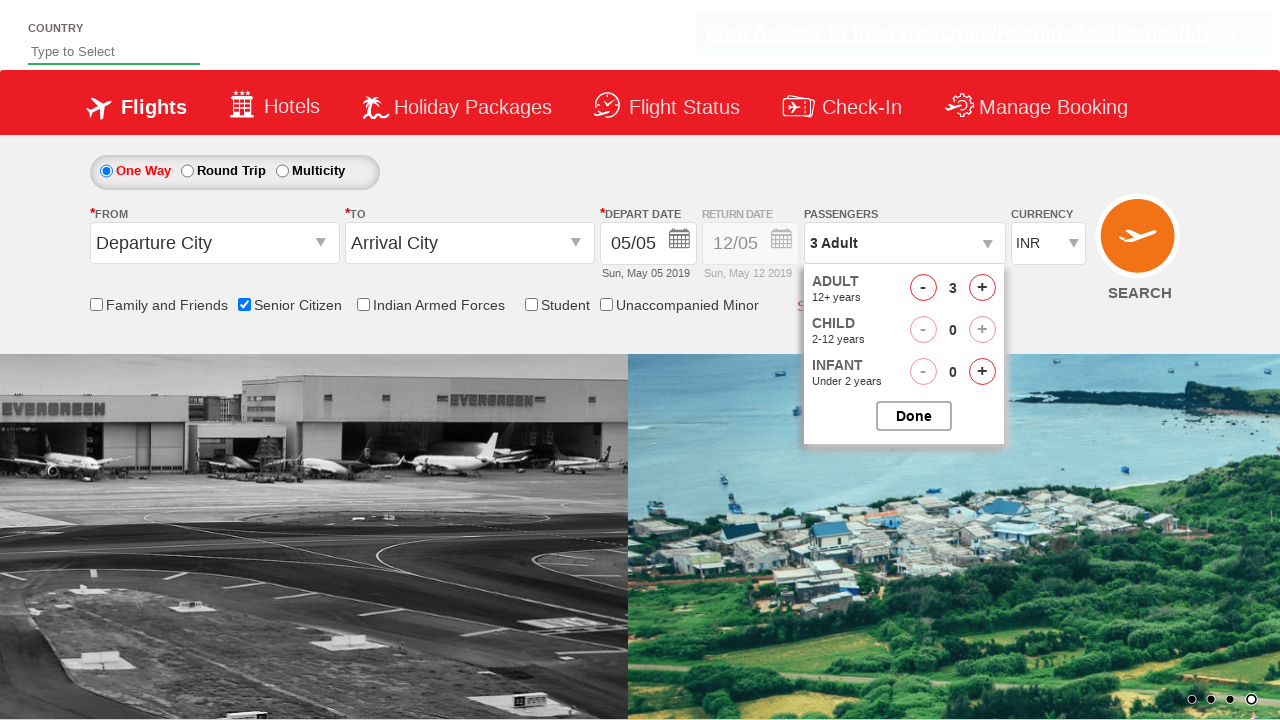

Clicked increment adult button (iteration 3 of 3) at (982, 288) on #hrefIncAdt
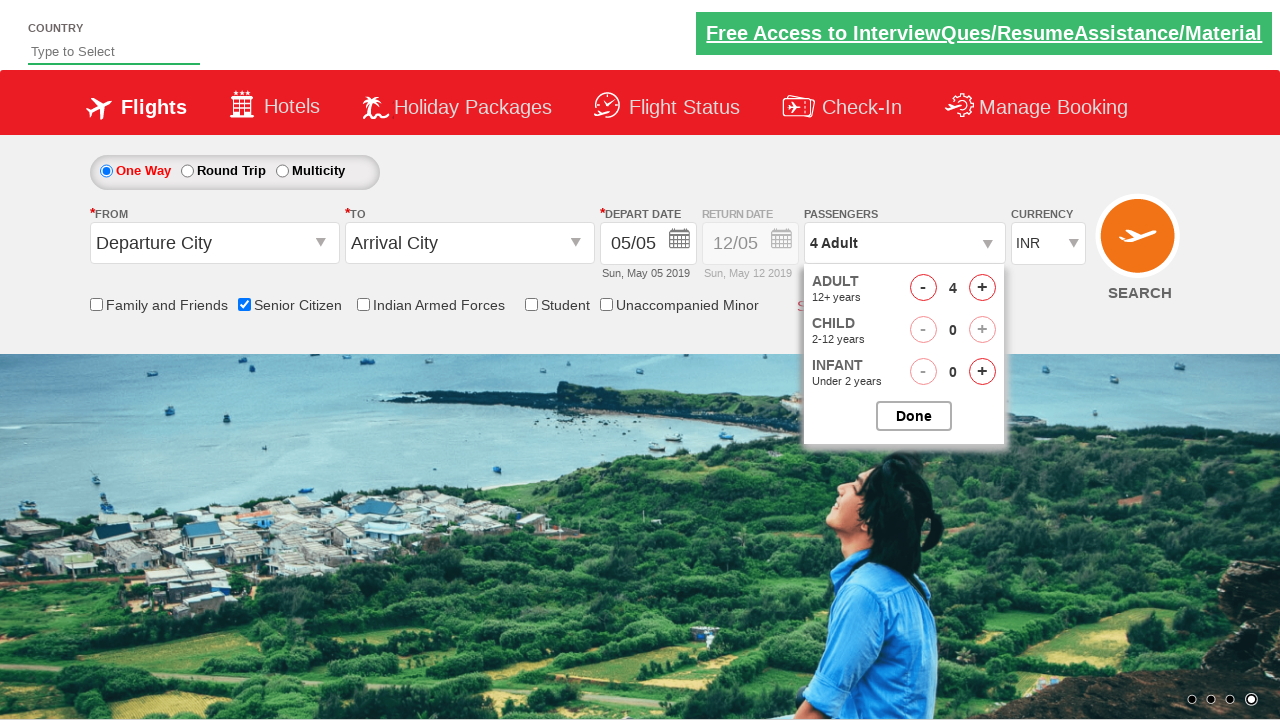

Verified passenger info displays '4 Adult'
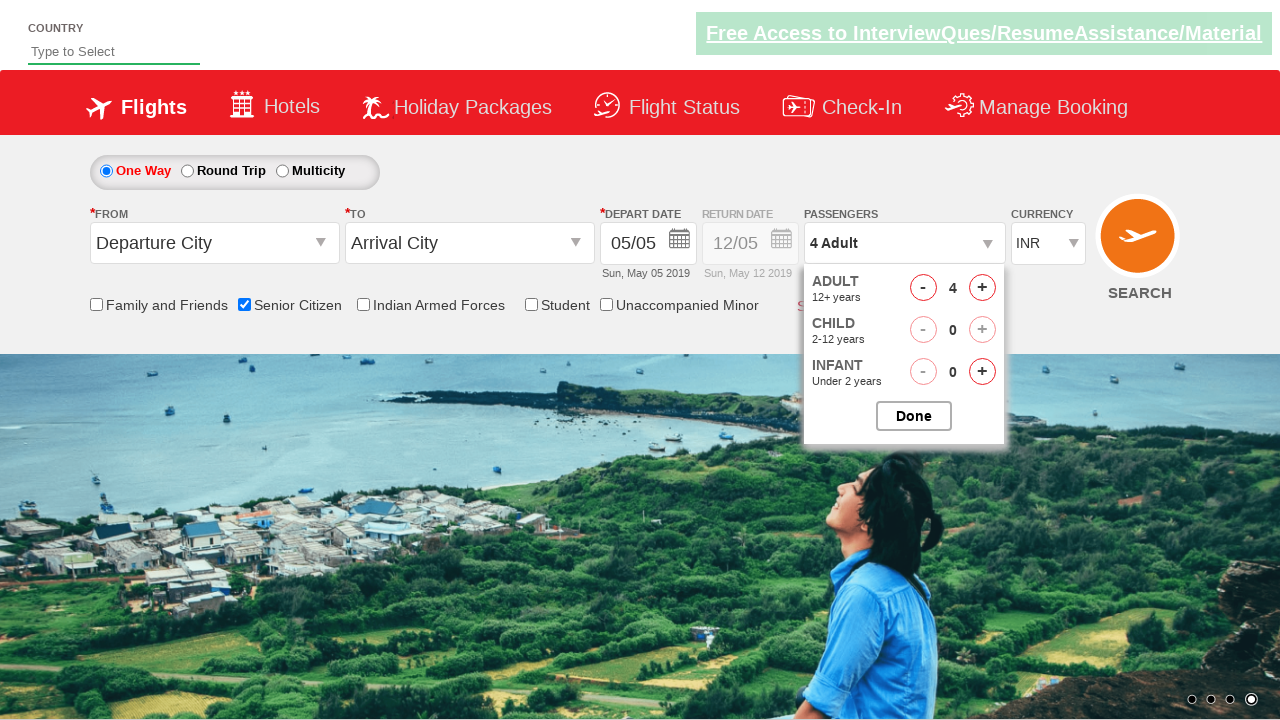

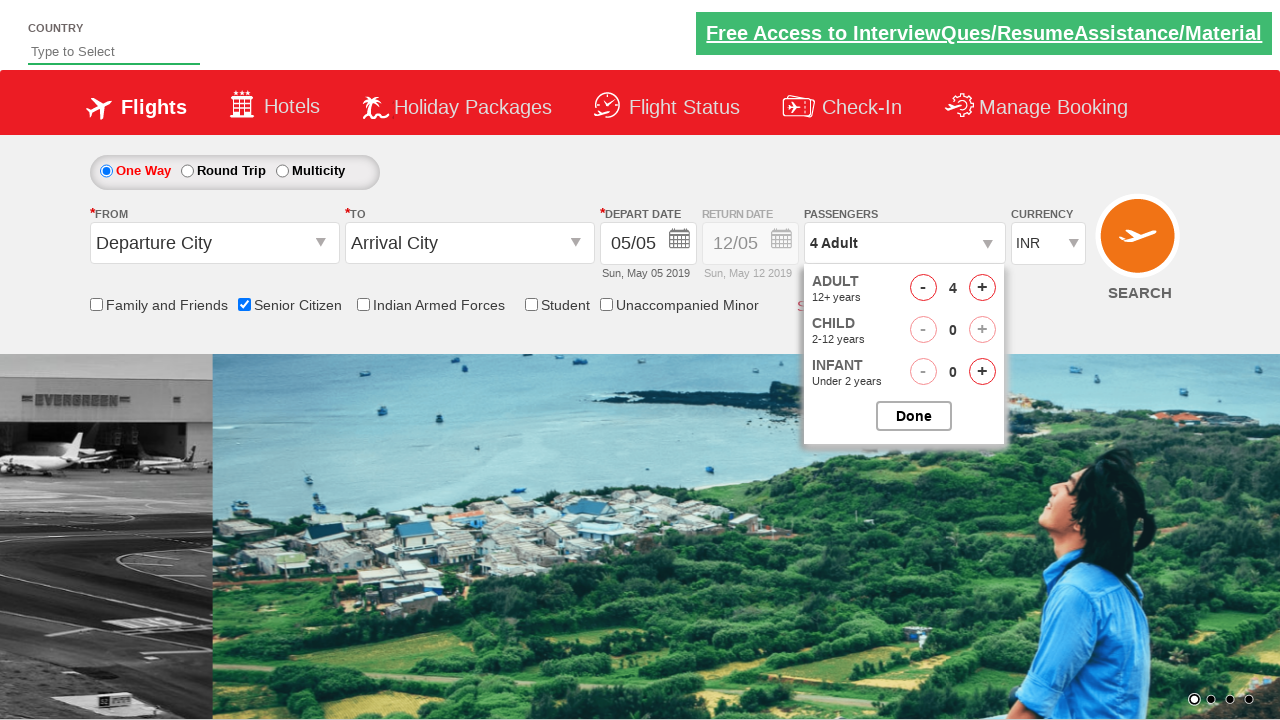